Tests right-click functionality by performing a context click on a button

Starting URL: https://demoqa.com/

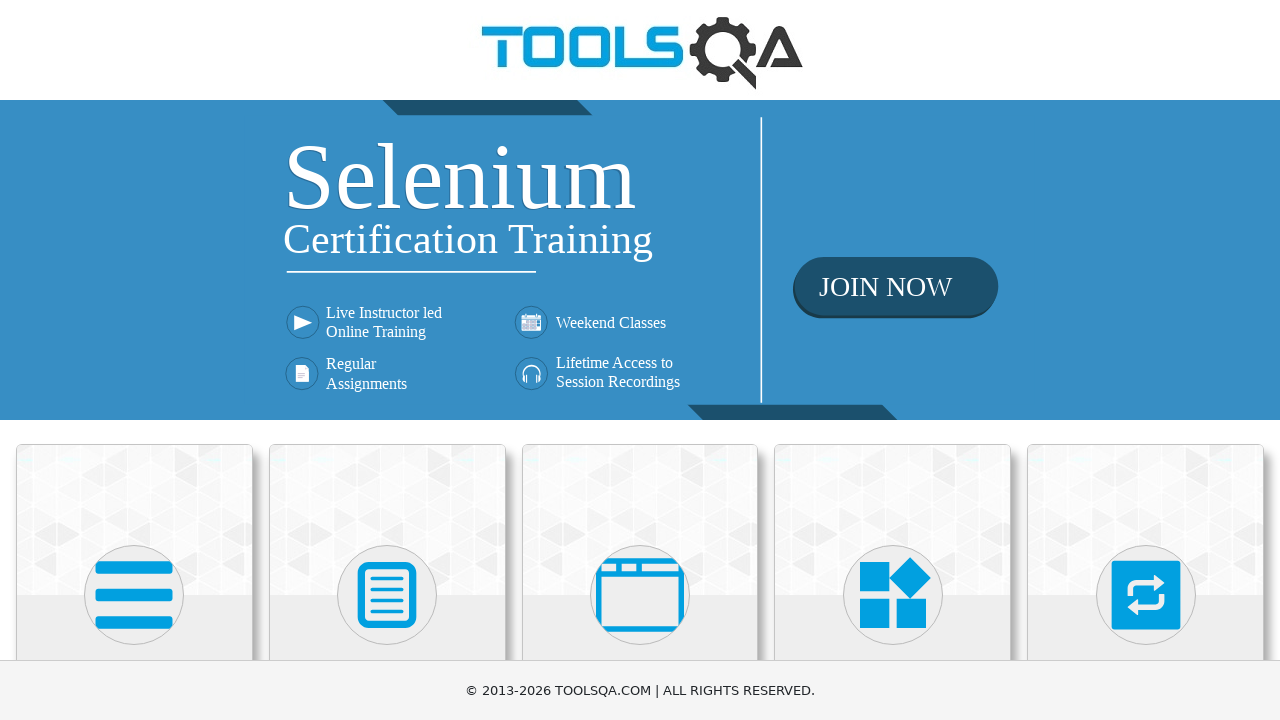

Clicked on Elements card at (134, 360) on .category-cards .card-body
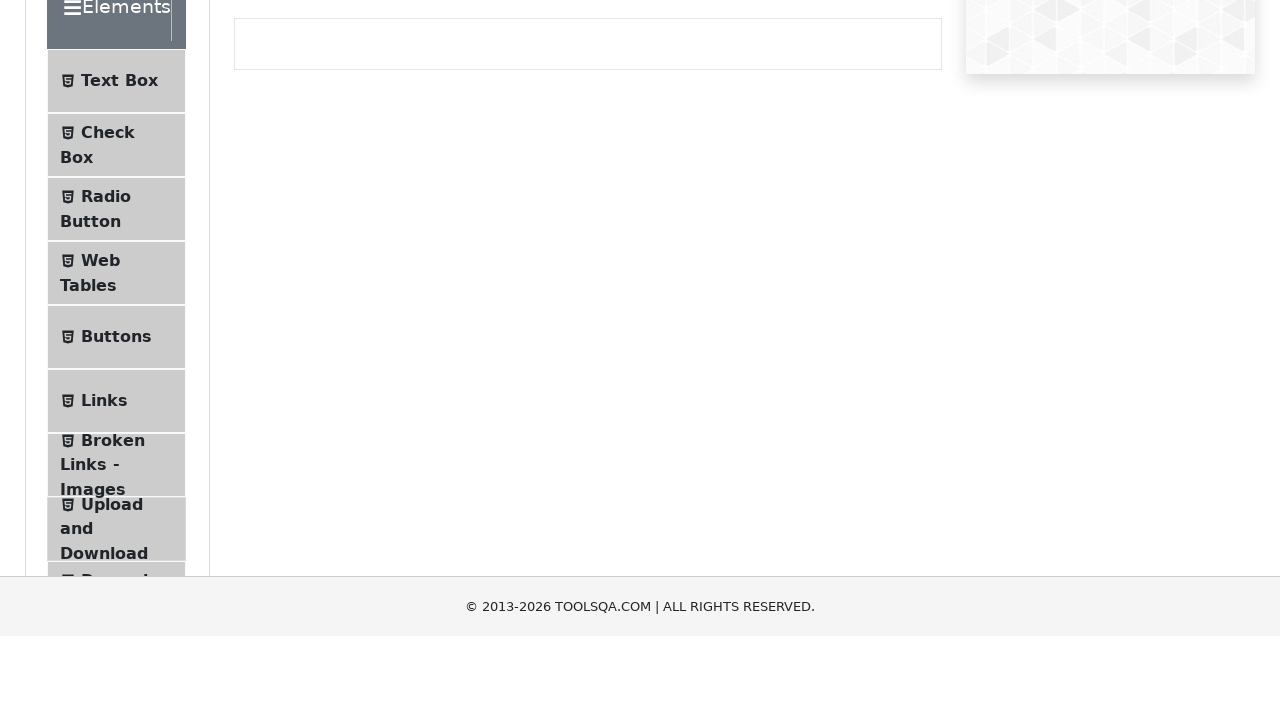

Clicked on Buttons menu item at (116, 517) on #item-4
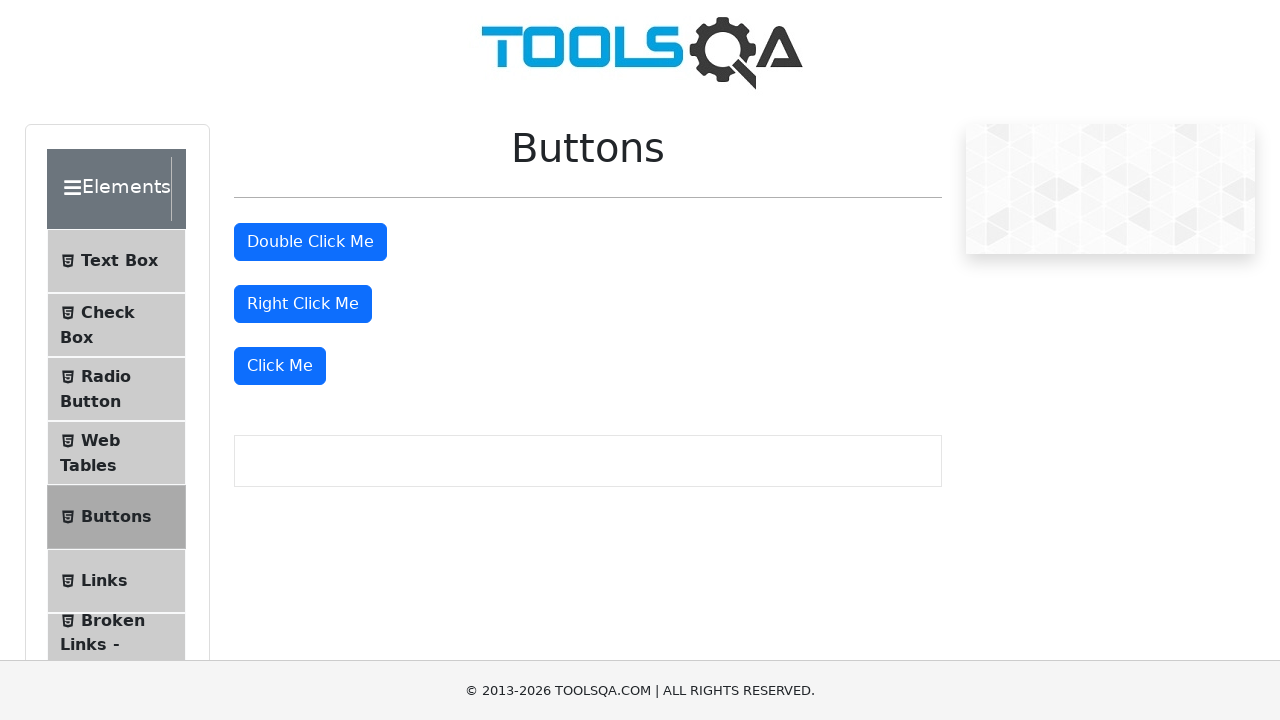

Performed right-click on the right click button at (303, 304) on .btn-primary >> nth=1
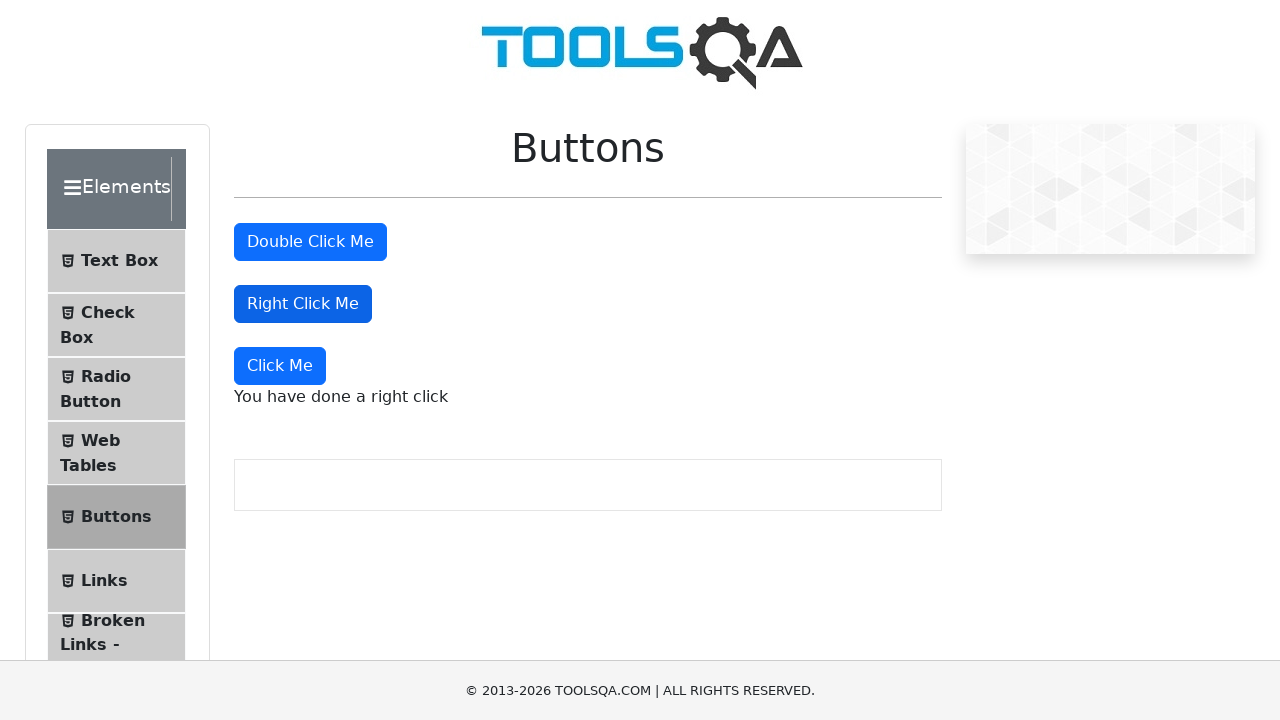

Right-click message appeared
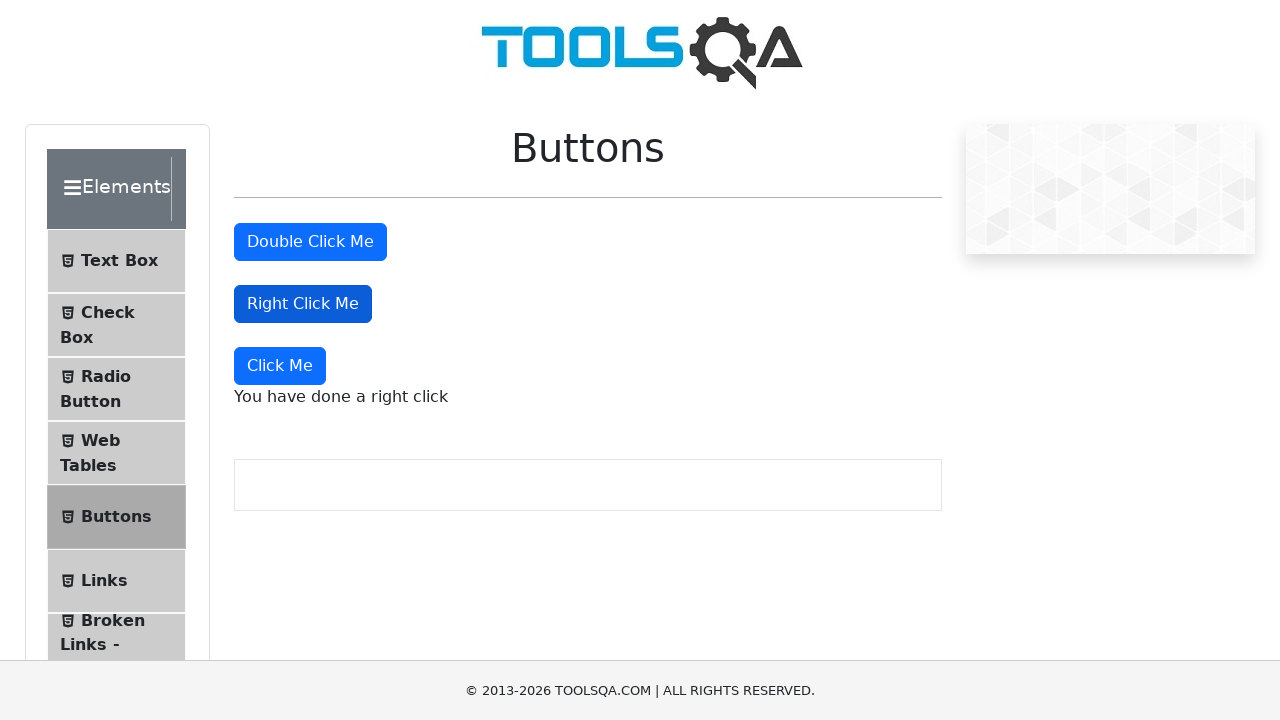

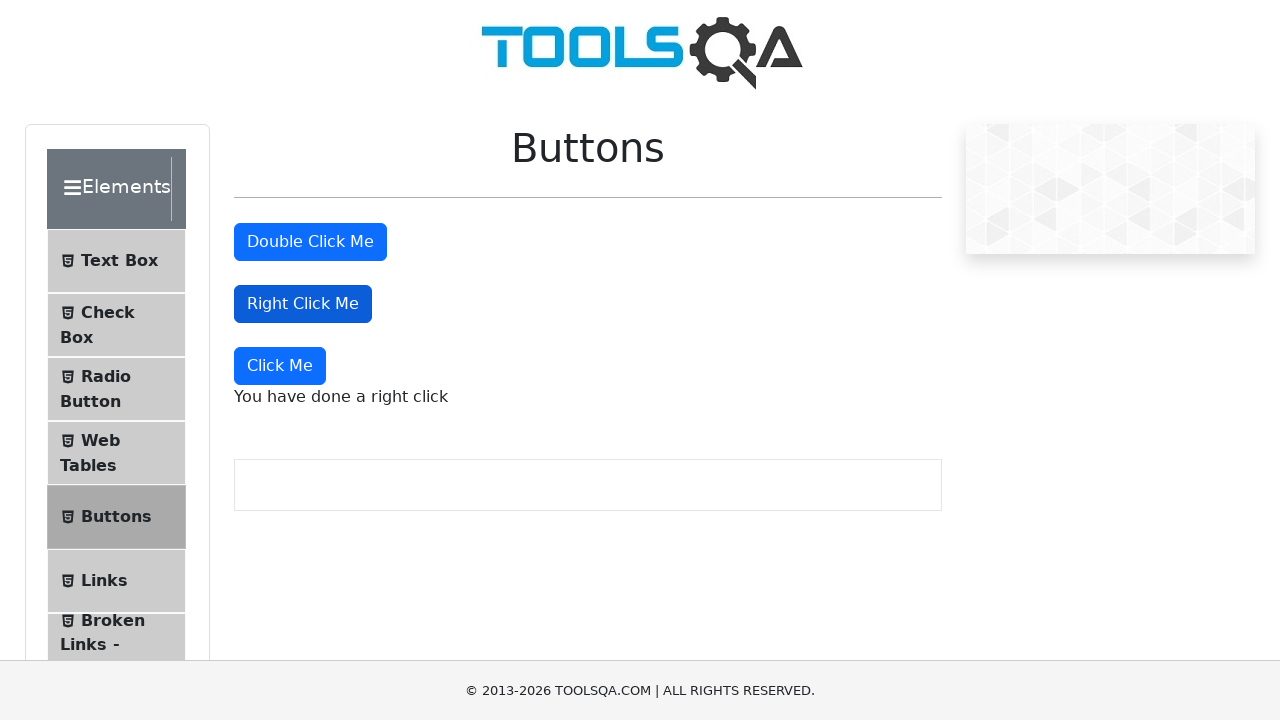